Tests that clicking the Due column header twice sorts the table data in descending order.

Starting URL: http://the-internet.herokuapp.com/tables

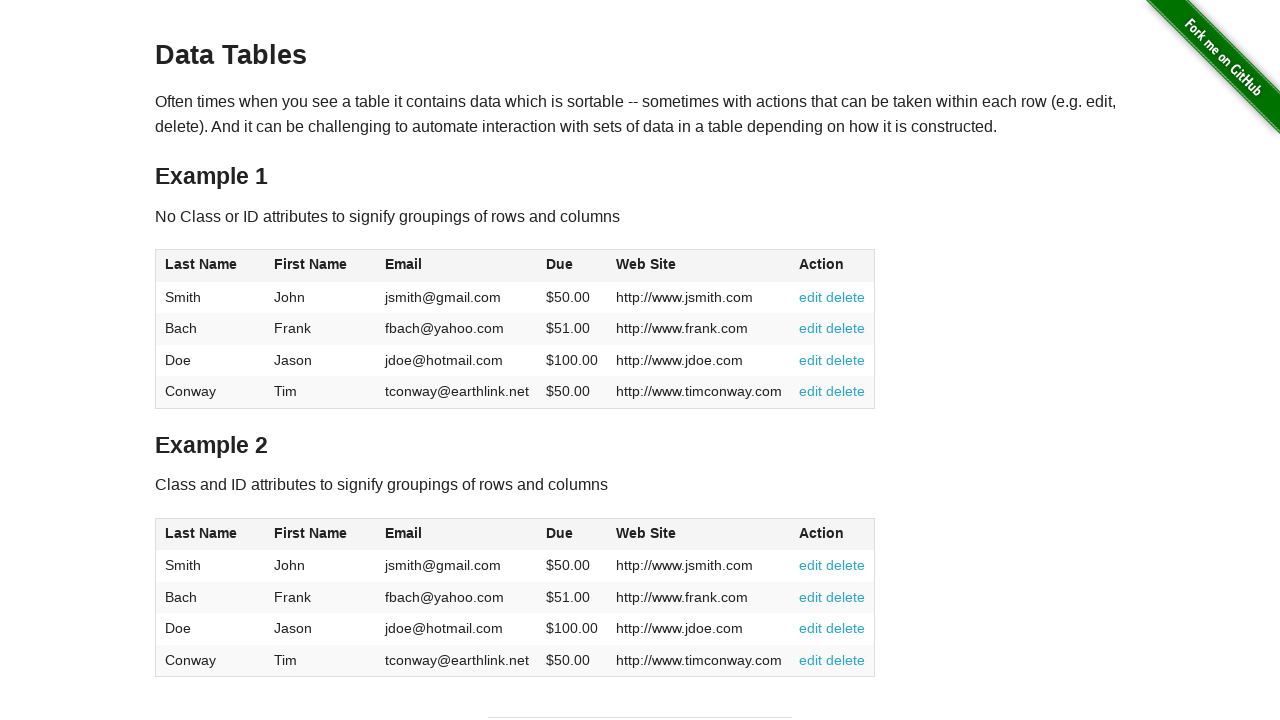

Clicked Due column header first time to sort ascending at (572, 266) on #table1 thead tr th:nth-of-type(4)
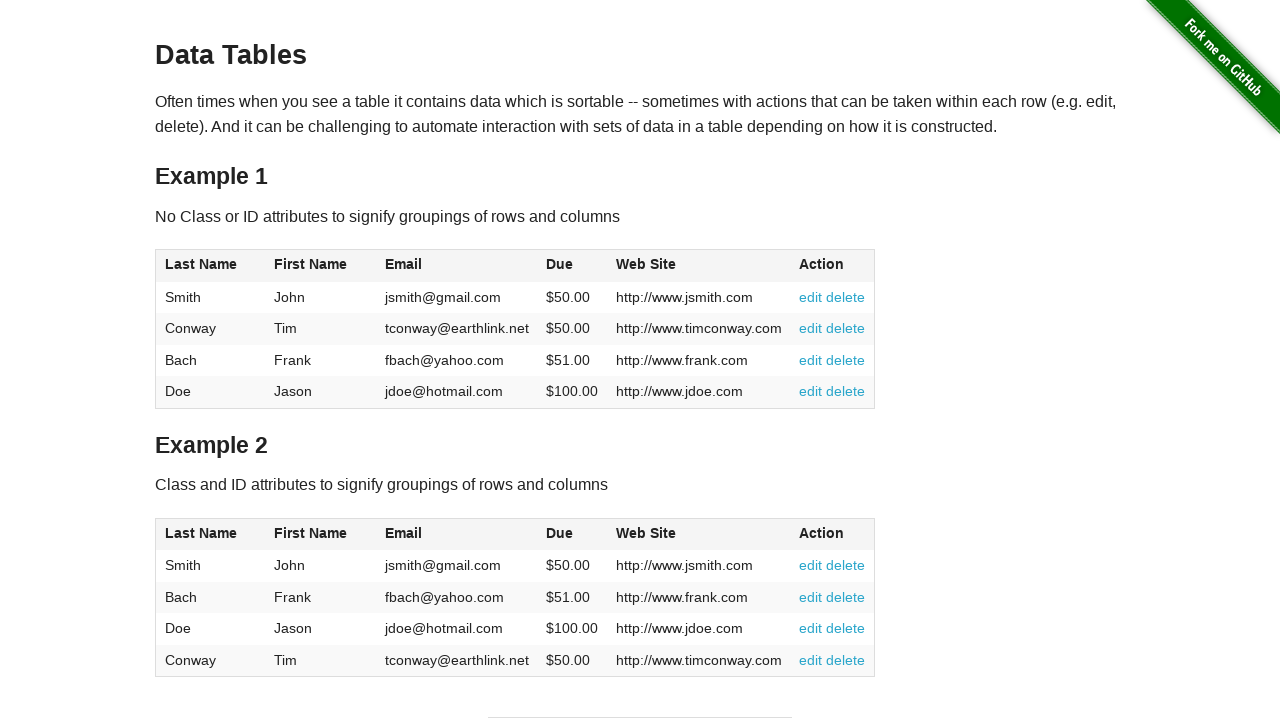

Clicked Due column header second time to sort descending at (572, 266) on #table1 thead tr th:nth-of-type(4)
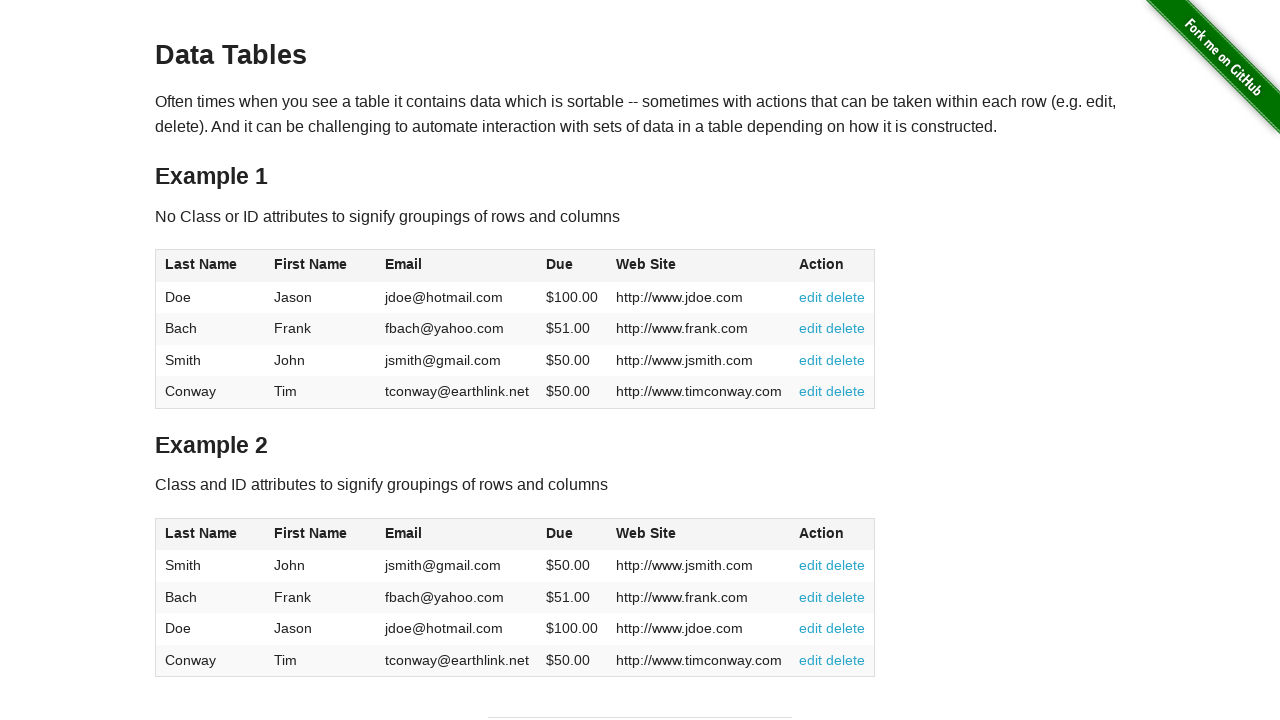

Due column elements loaded and visible
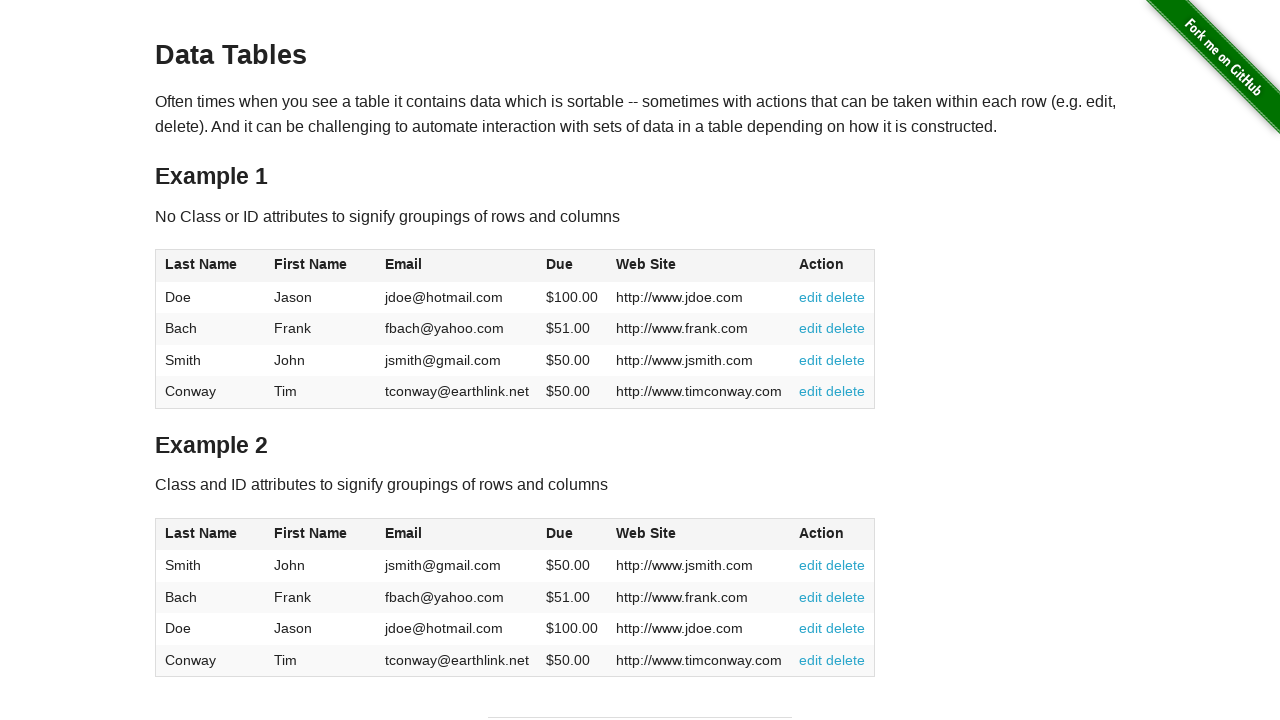

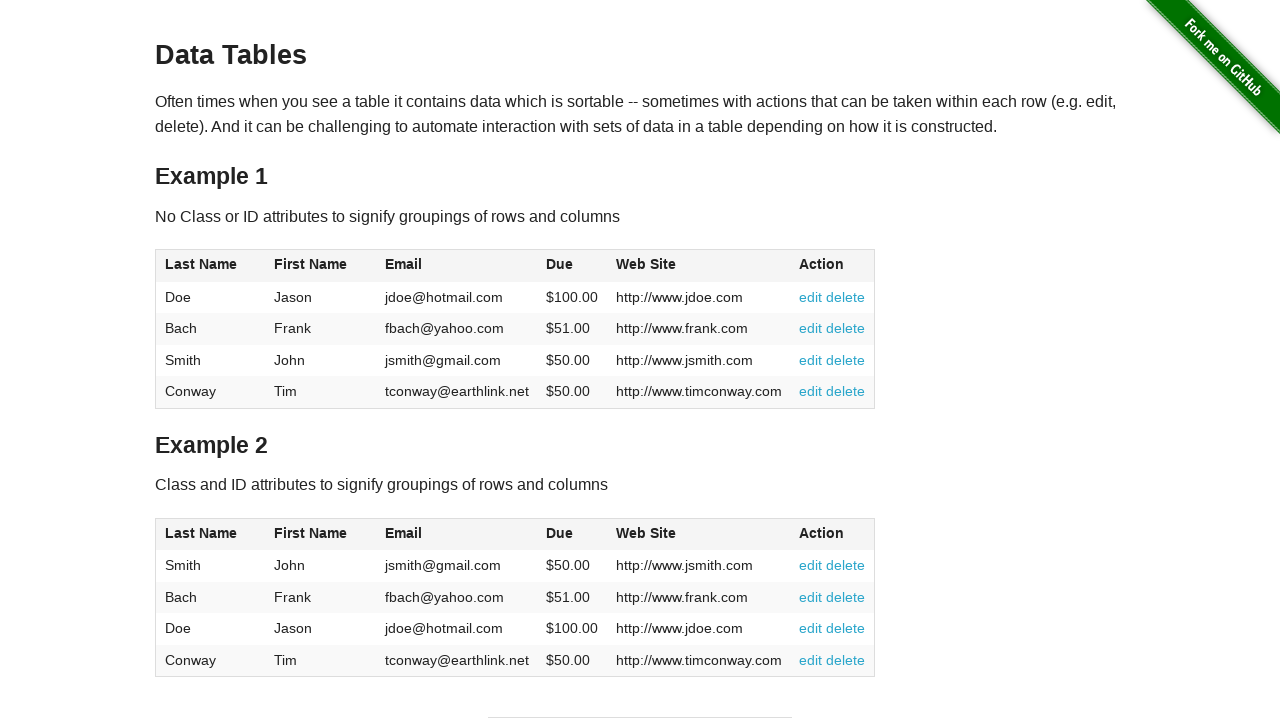